Tests the add/remove elements functionality by clicking the "Add Element" button 5 times to create delete buttons, then verifies the delete buttons were created

Starting URL: http://the-internet.herokuapp.com/add_remove_elements/

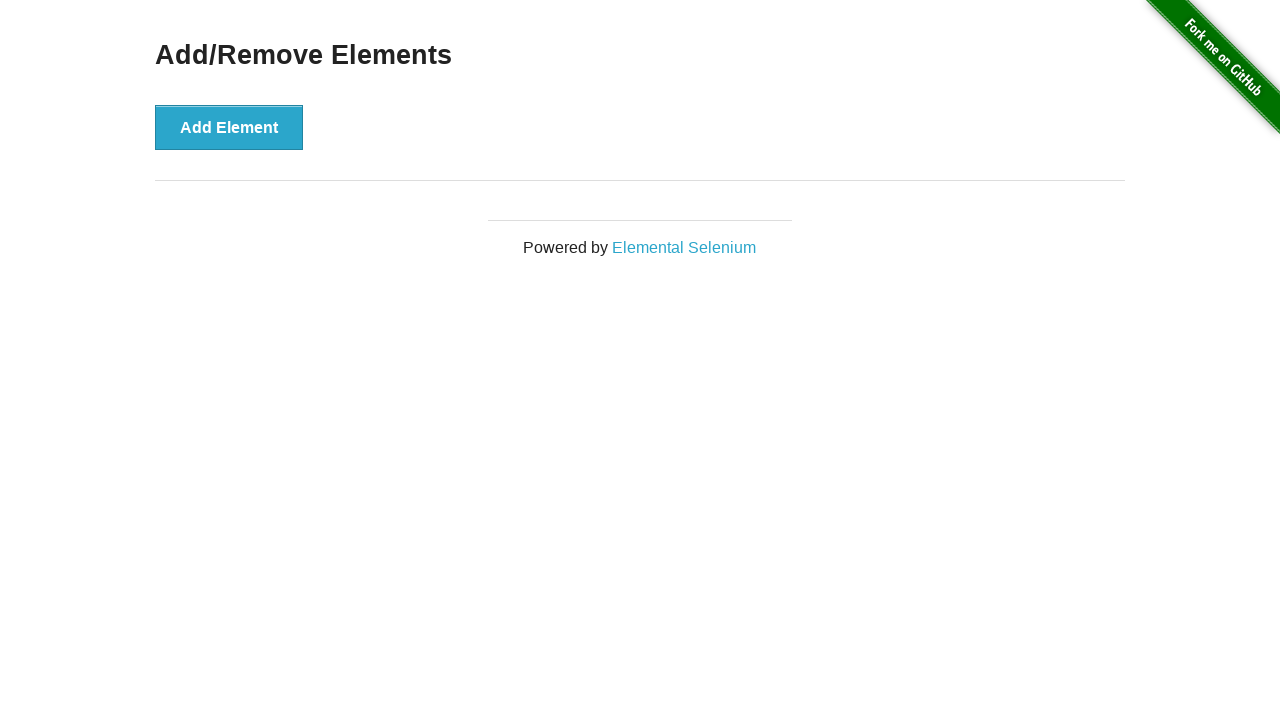

Navigated to add/remove elements page
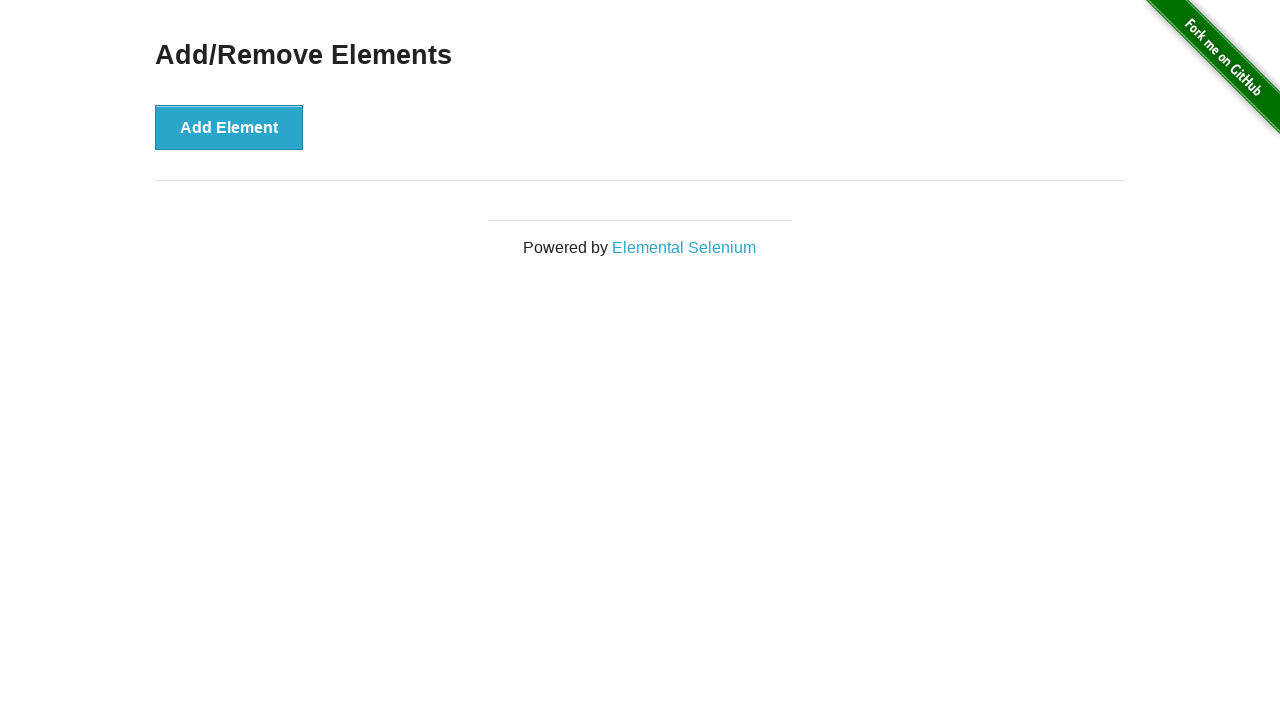

Clicked 'Add Element' button to create a delete button at (229, 127) on button
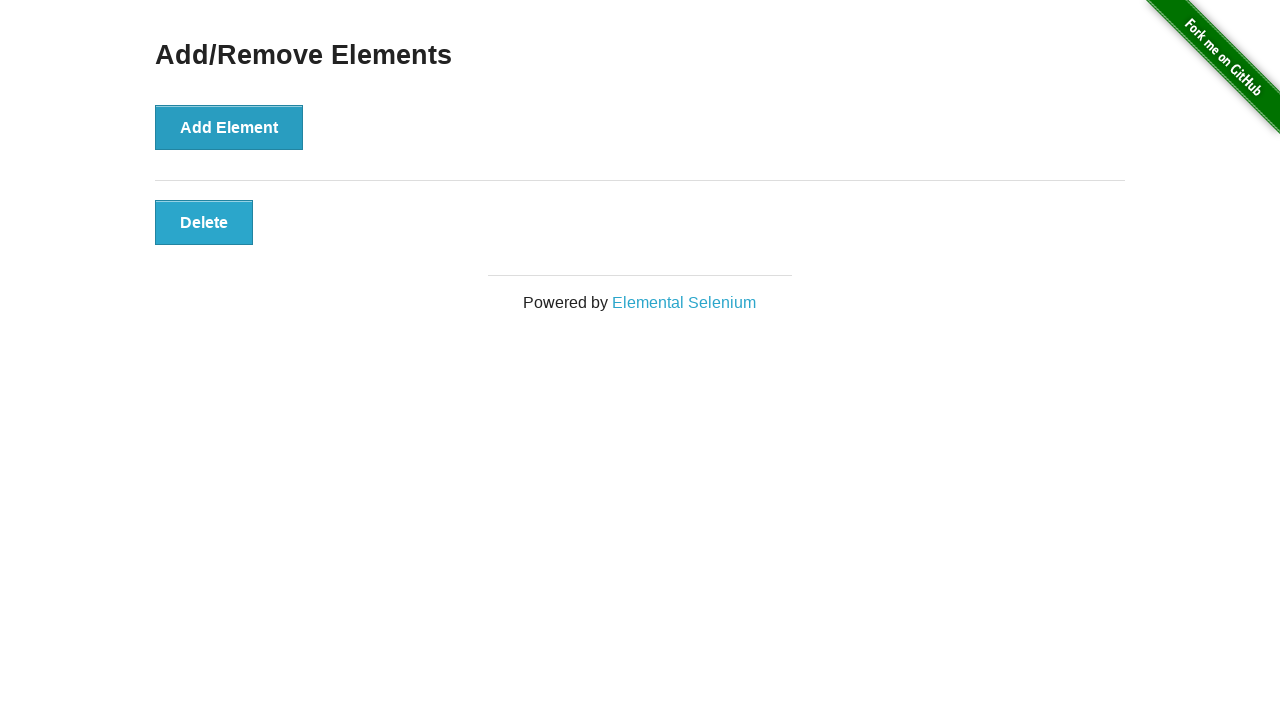

Clicked 'Add Element' button to create a delete button at (229, 127) on button
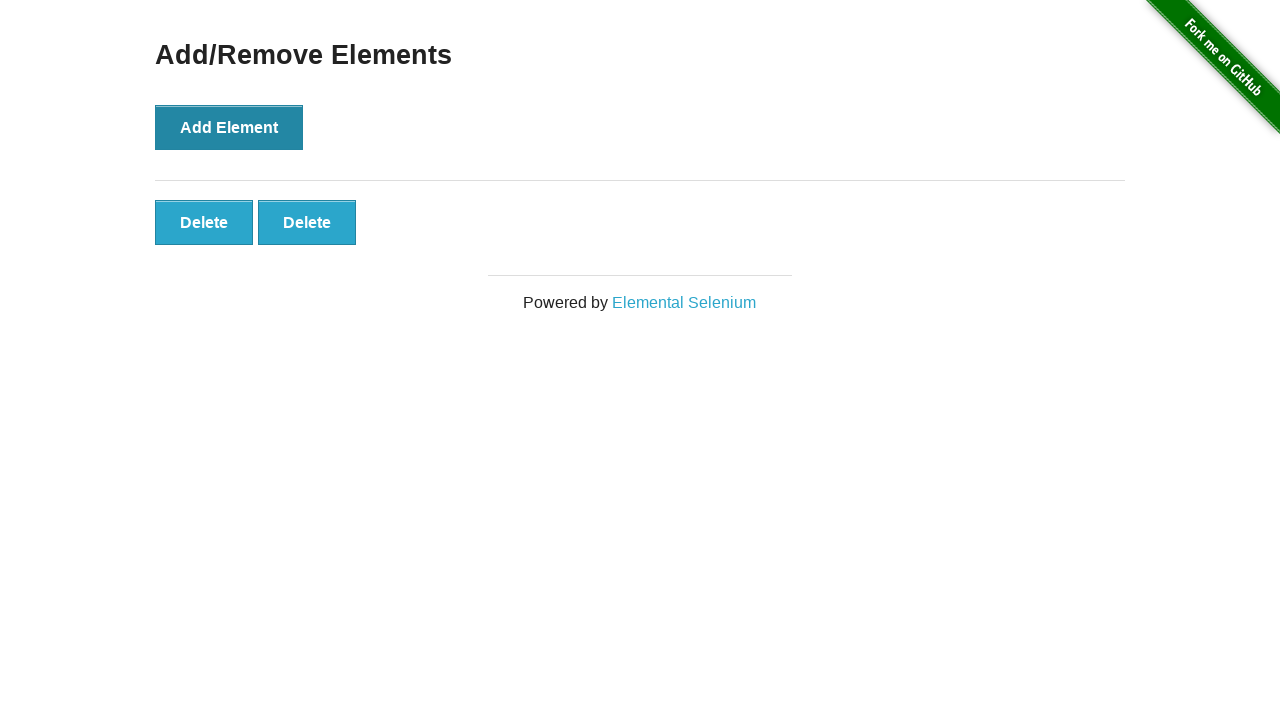

Clicked 'Add Element' button to create a delete button at (229, 127) on button
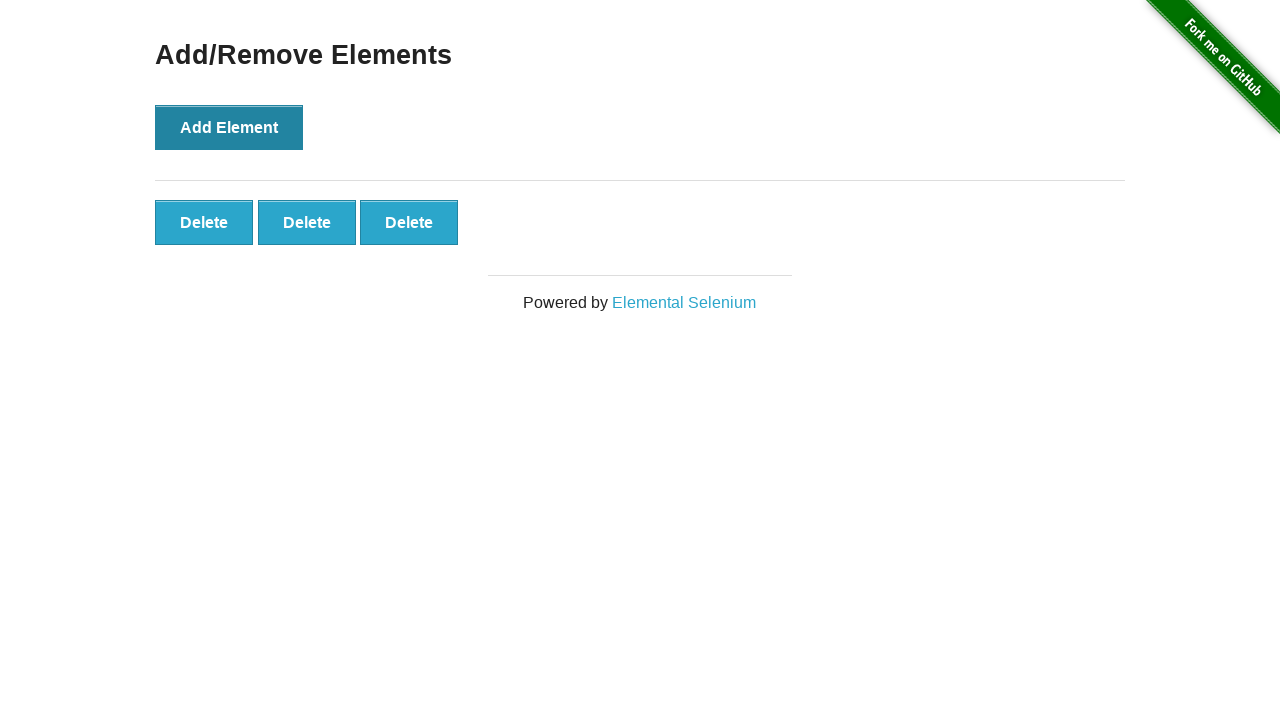

Clicked 'Add Element' button to create a delete button at (229, 127) on button
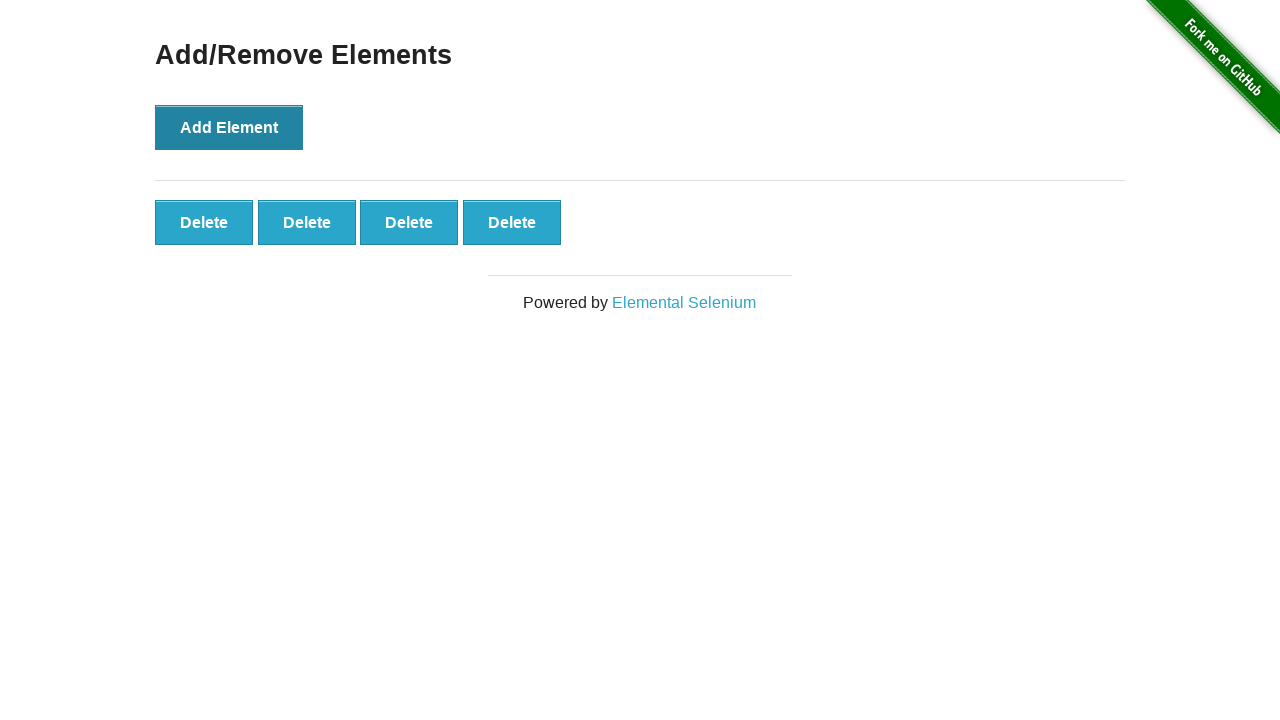

Clicked 'Add Element' button to create a delete button at (229, 127) on button
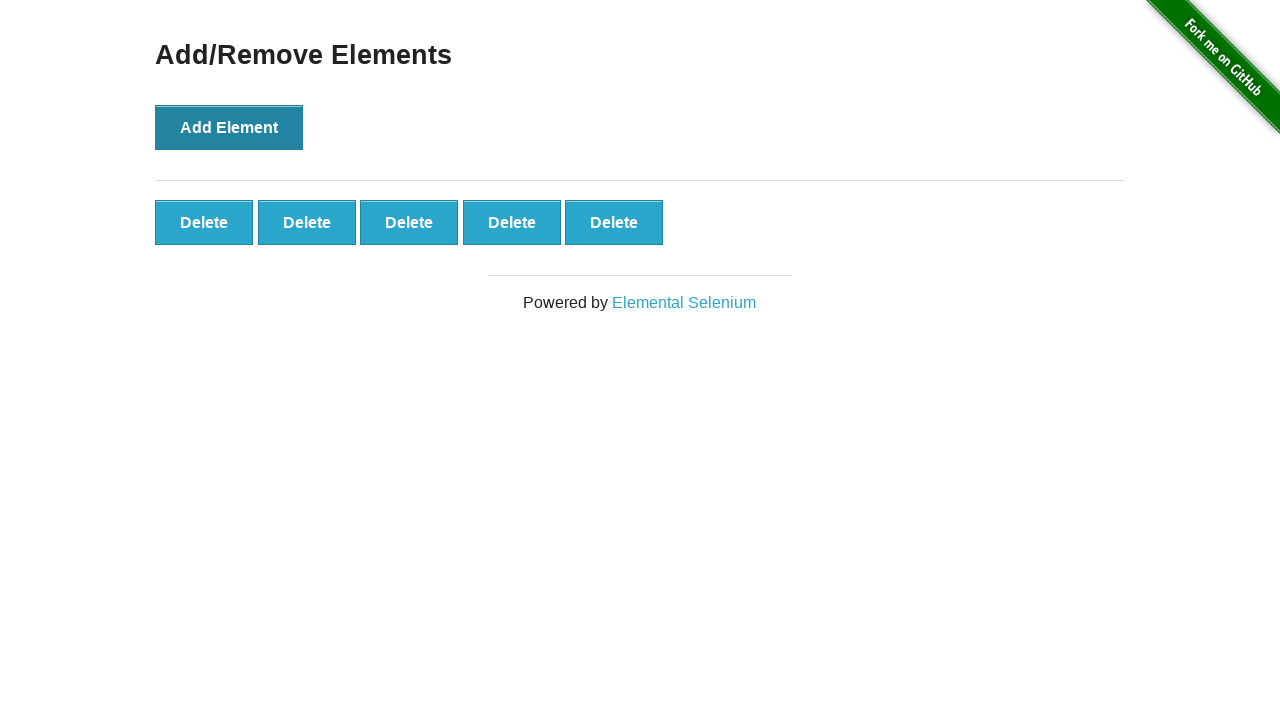

Delete buttons appeared on the page
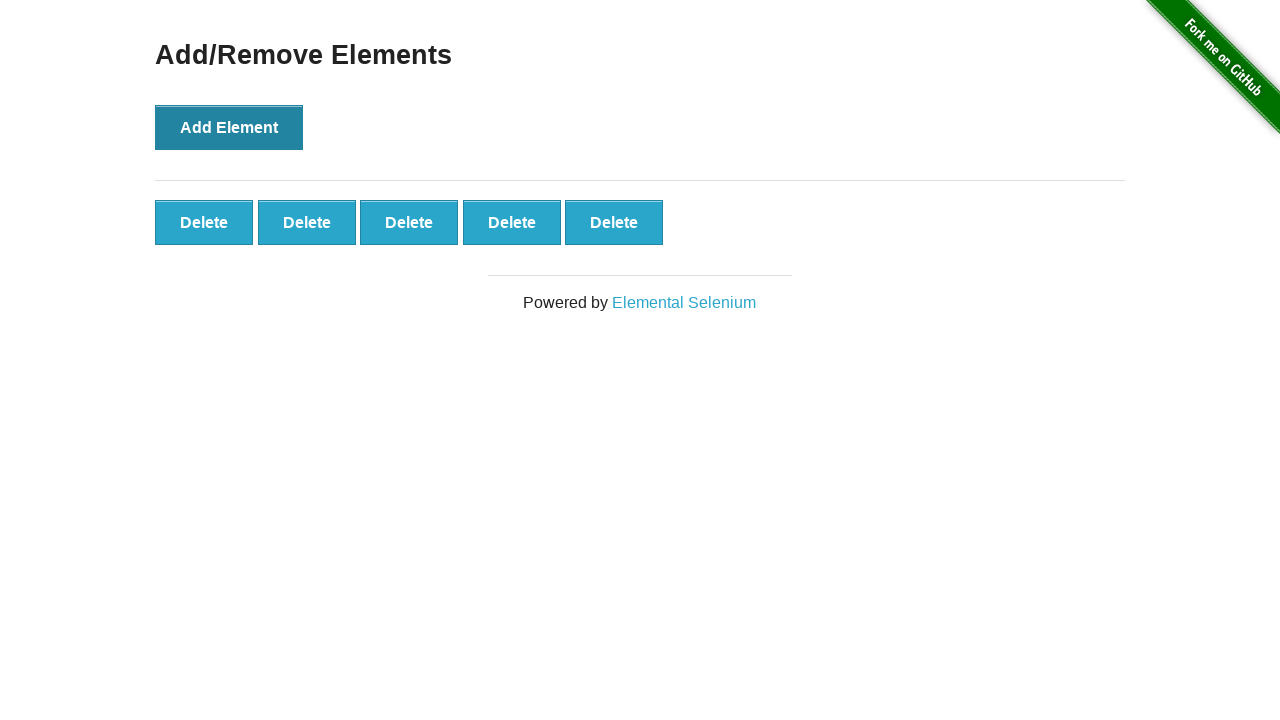

Verified 5 delete buttons were created
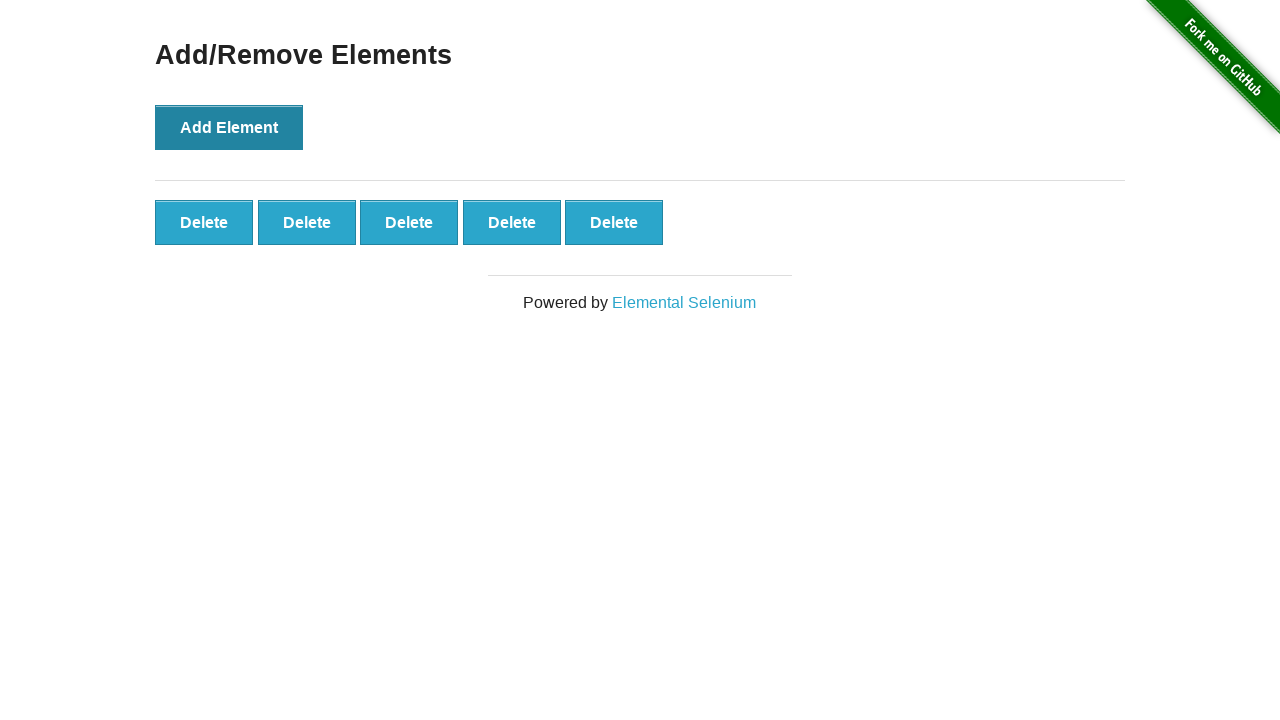

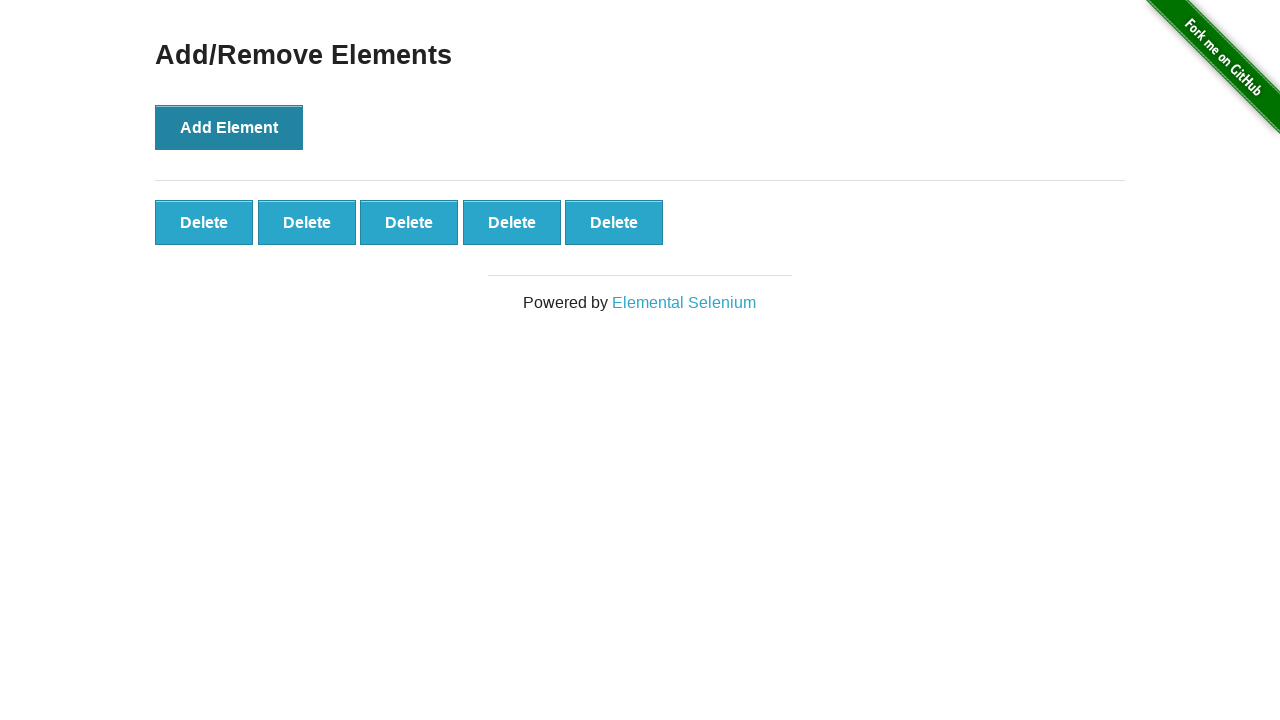